Tests navigation to Top Lists esoteric languages and checks for Shakespeare language

Starting URL: http://www.99-bottles-of-beer.net/

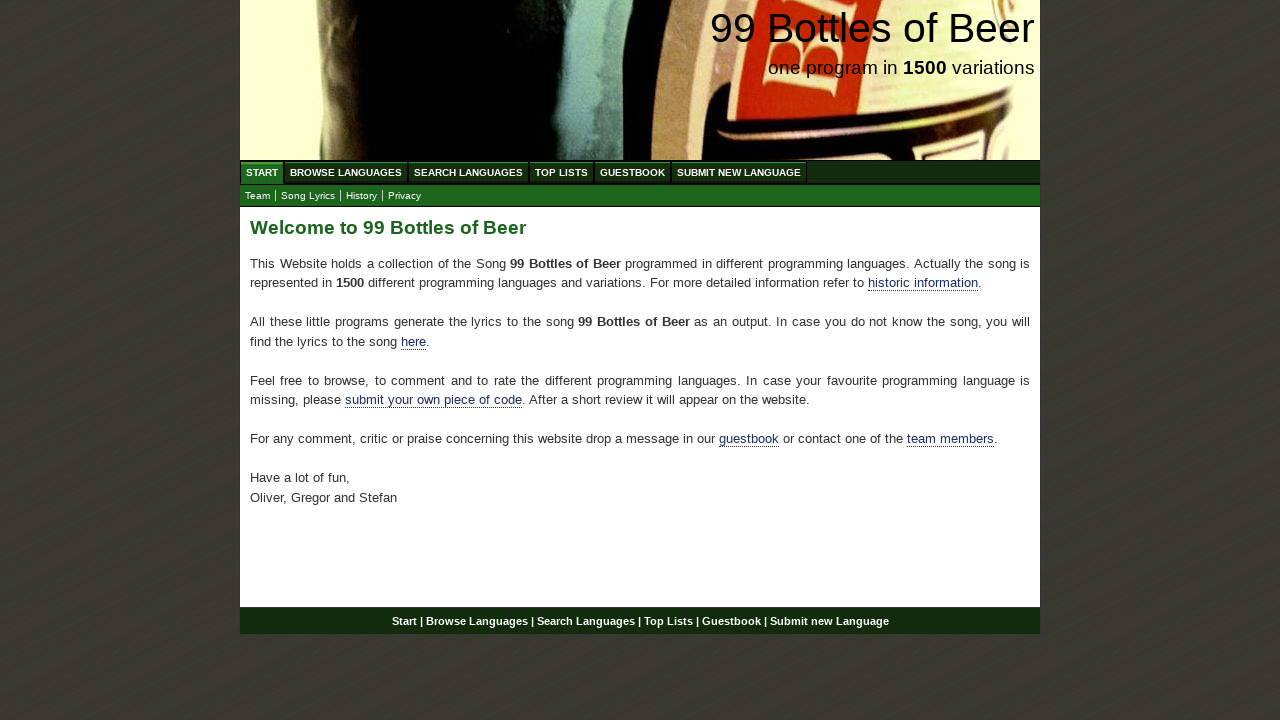

Clicked on Top Lists menu at (562, 172) on xpath=//a[@href='/toplist.html']
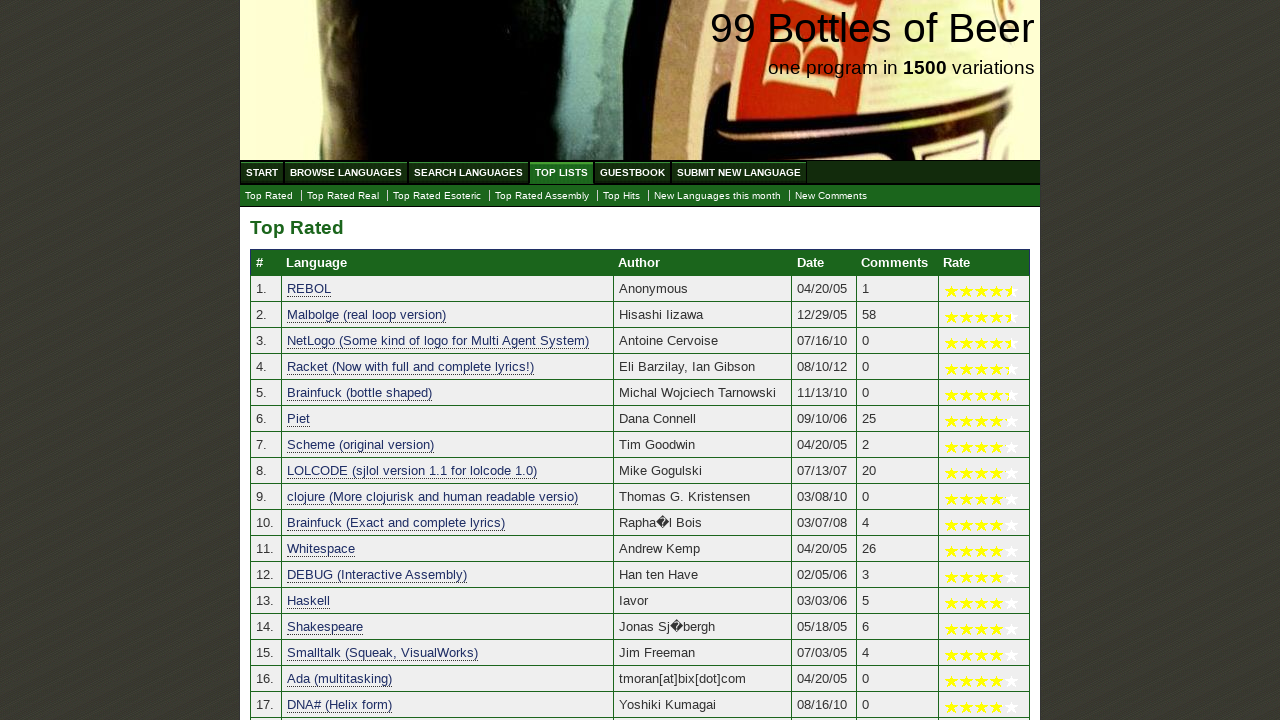

Clicked on Top Rated Esoteric languages link at (437, 196) on xpath=//a[@href='./toplist_esoteric.html']
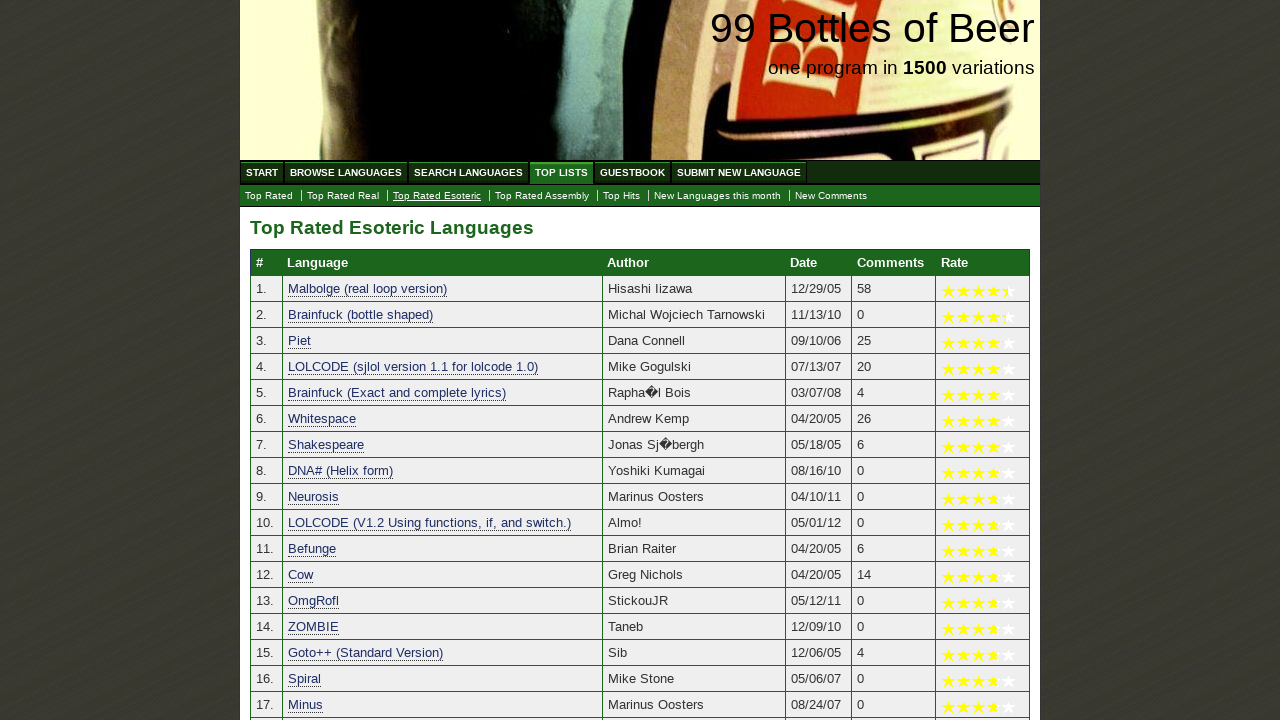

Esoteric languages list loaded
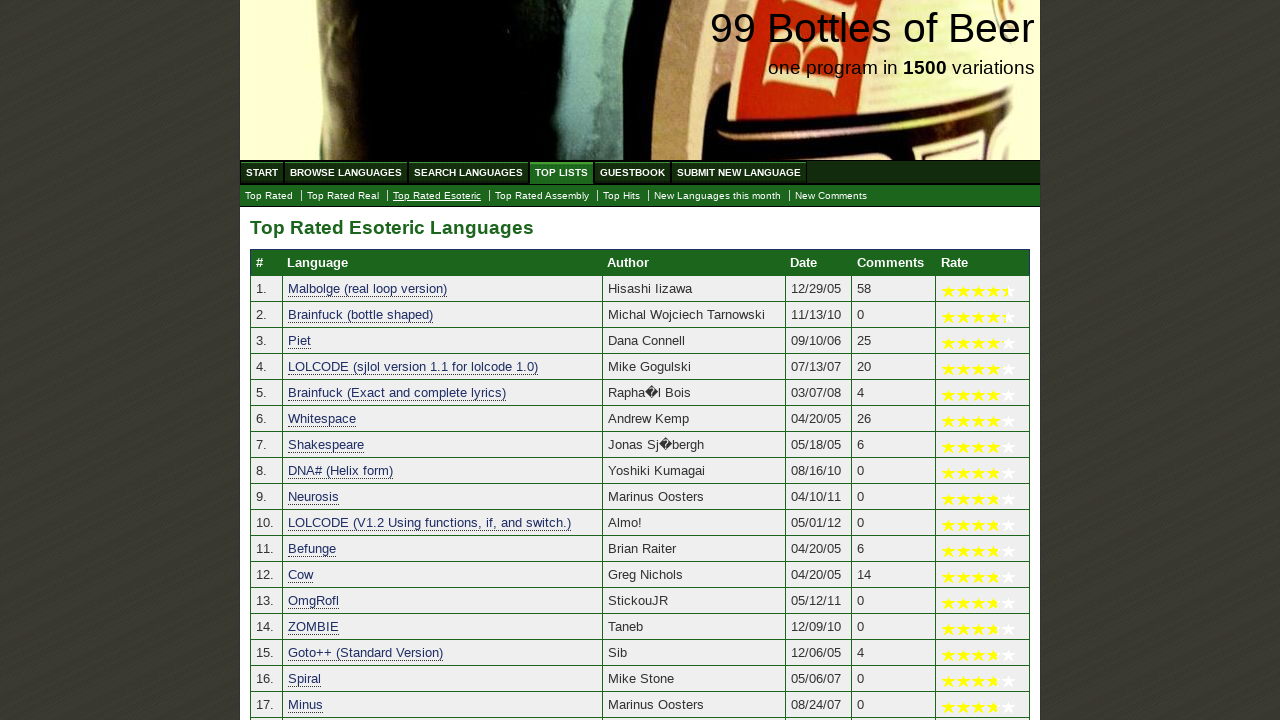

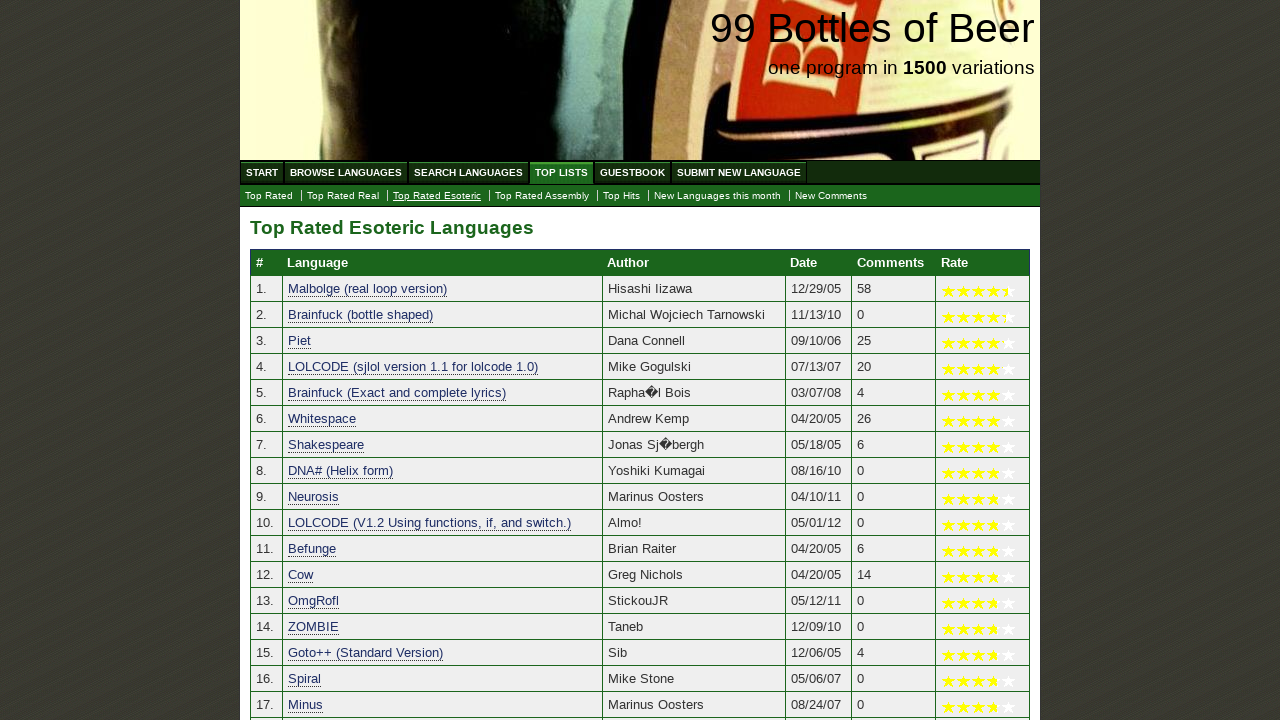